Tests drag and drop functionality by dragging element A and dropping it onto element B

Starting URL: https://the-internet.herokuapp.com/drag_and_drop

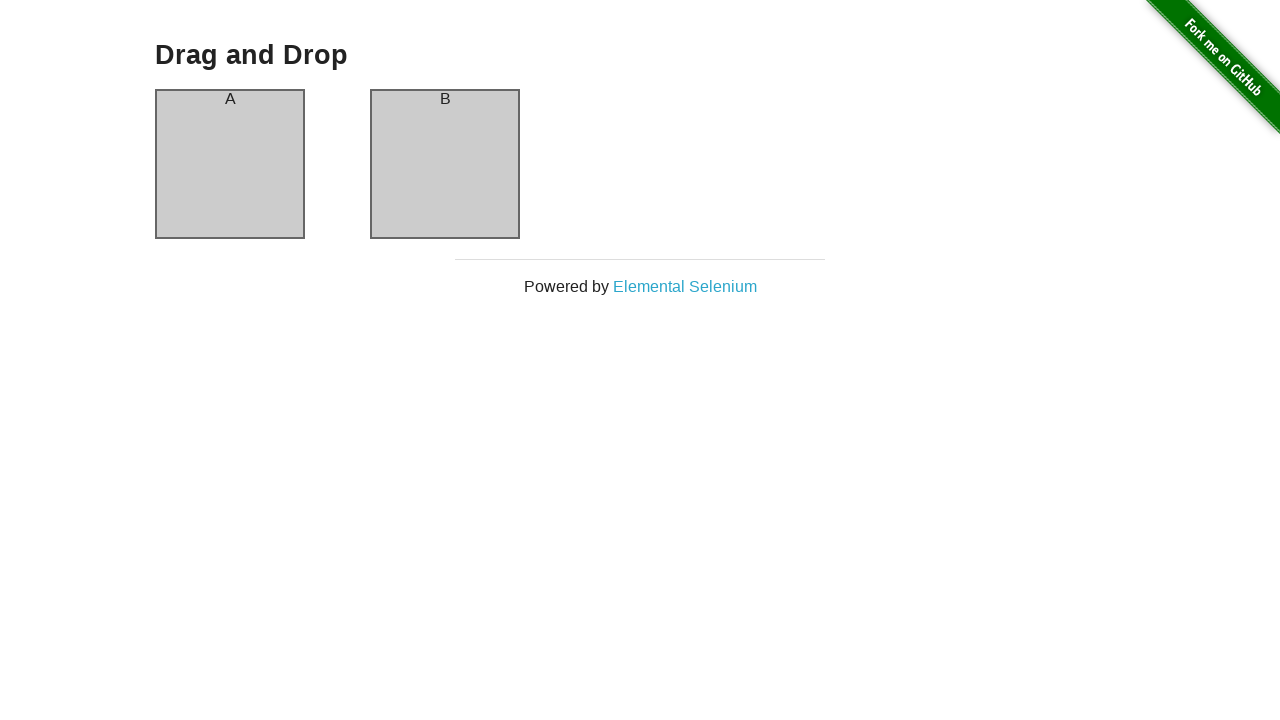

Located element A (column-a) for dragging
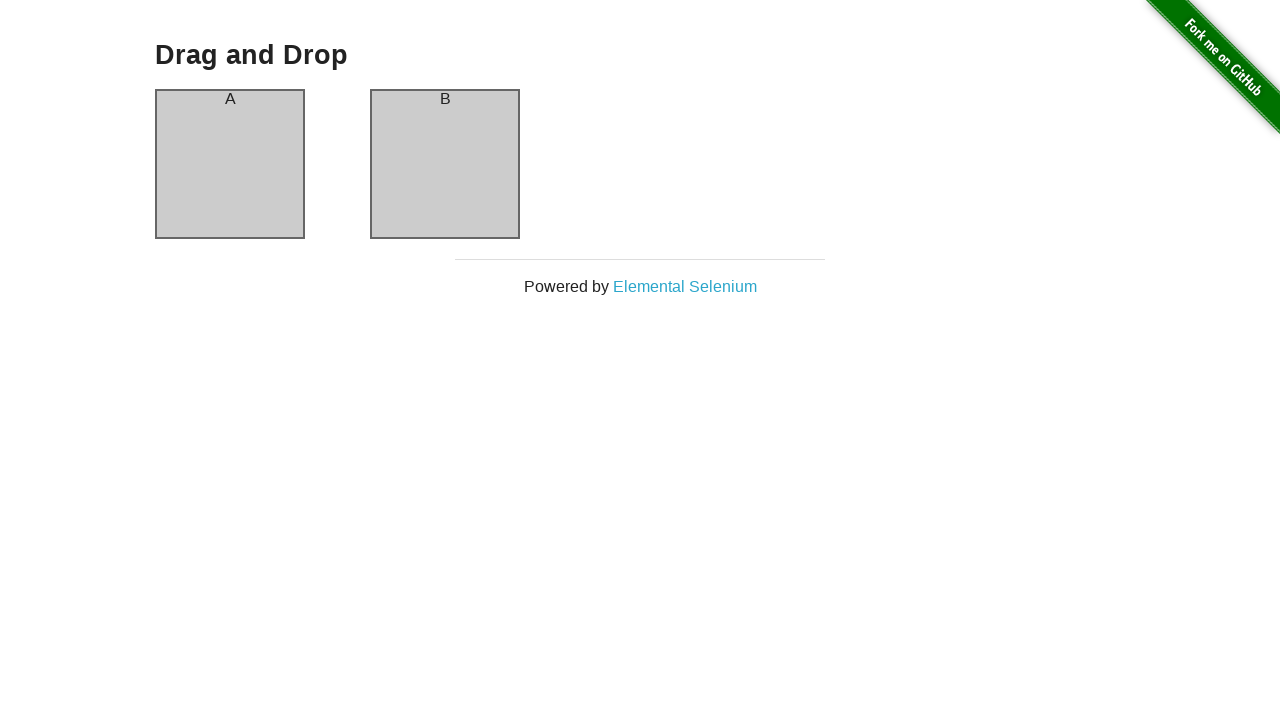

Located element B (column-b) as drop target
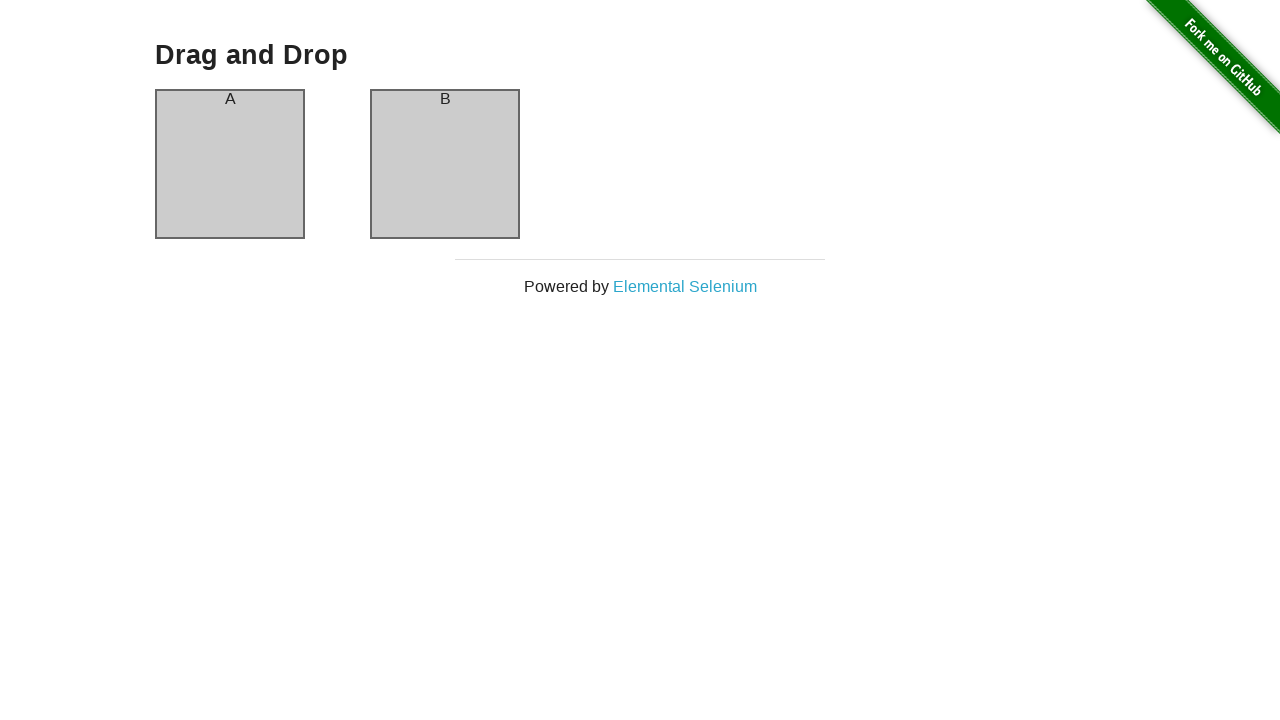

Dragged element A onto element B at (445, 164)
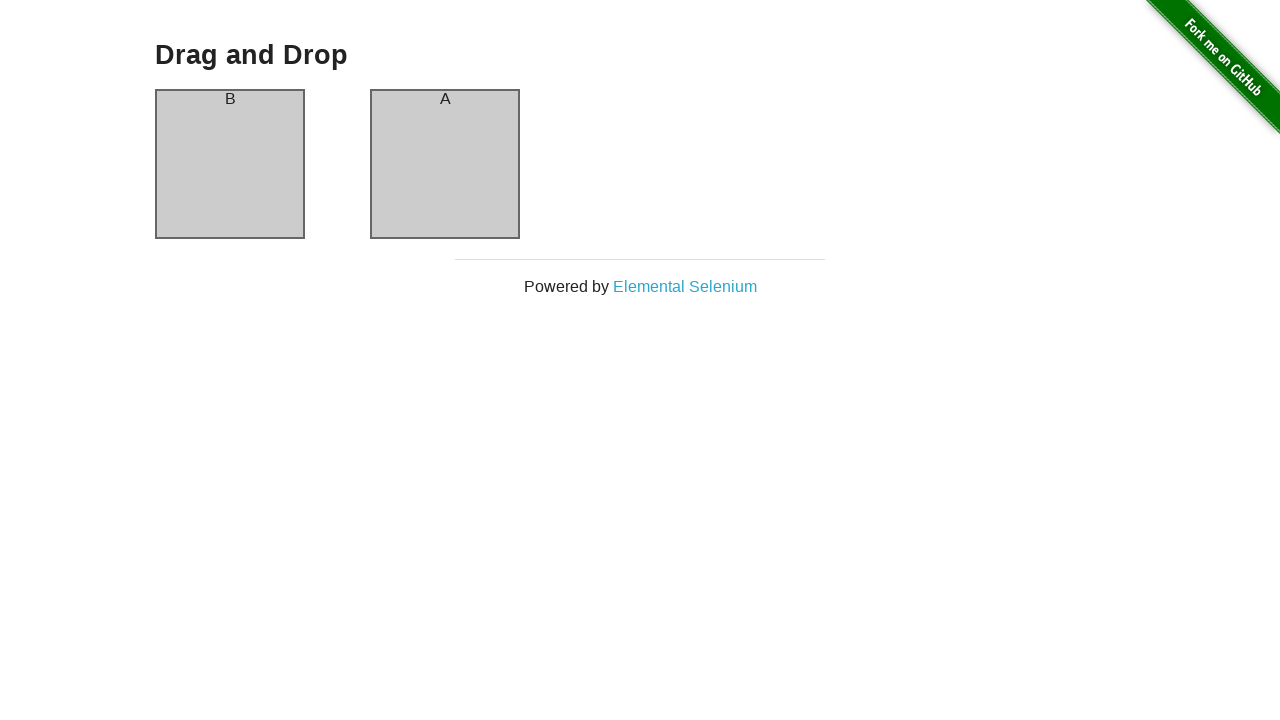

Waited 1000ms for drag and drop action to complete
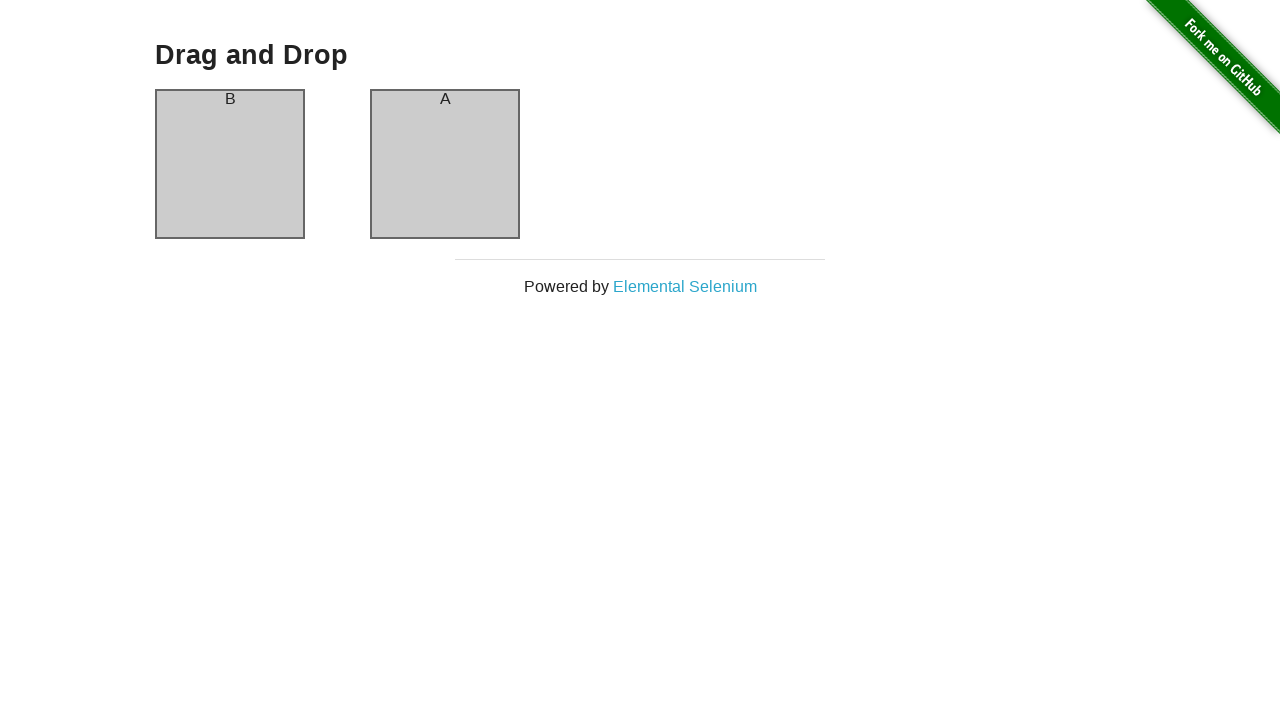

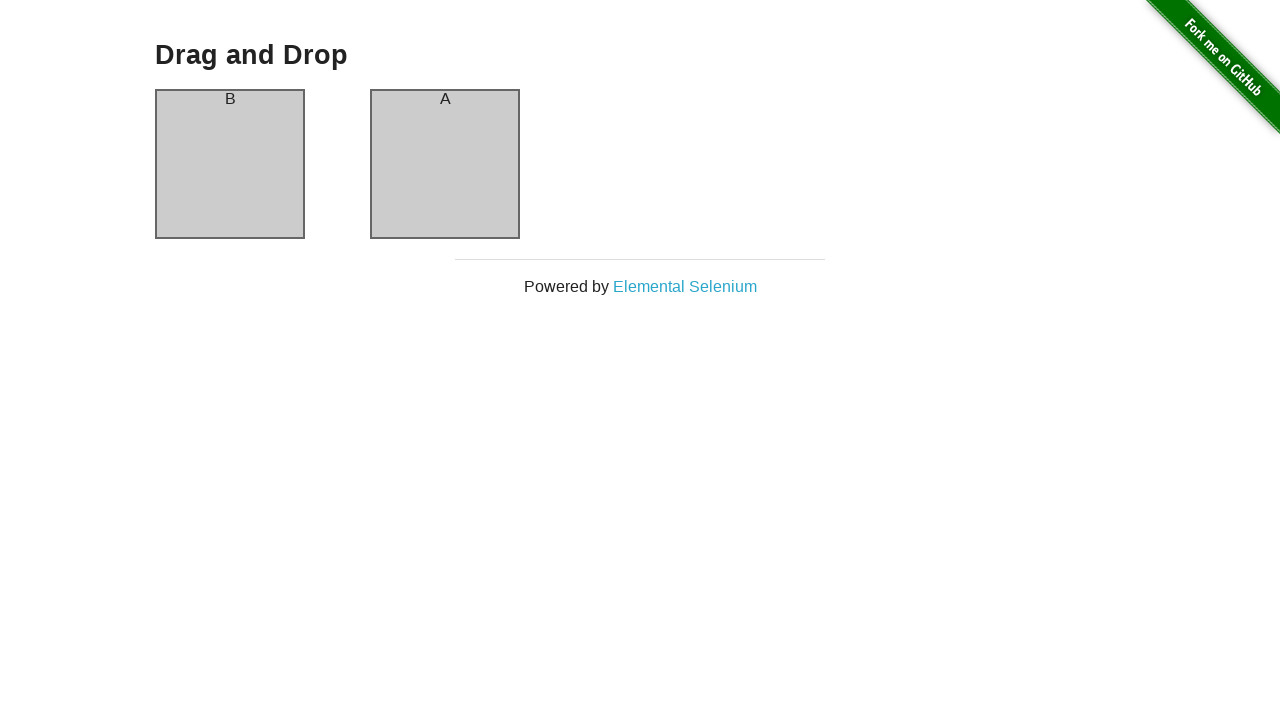